Fills out a NoobHunter clip submission form by entering a Twitch clip URL and streamer name, then submits the form and waits for confirmation.

Starting URL: http://bit.ly/NHClips

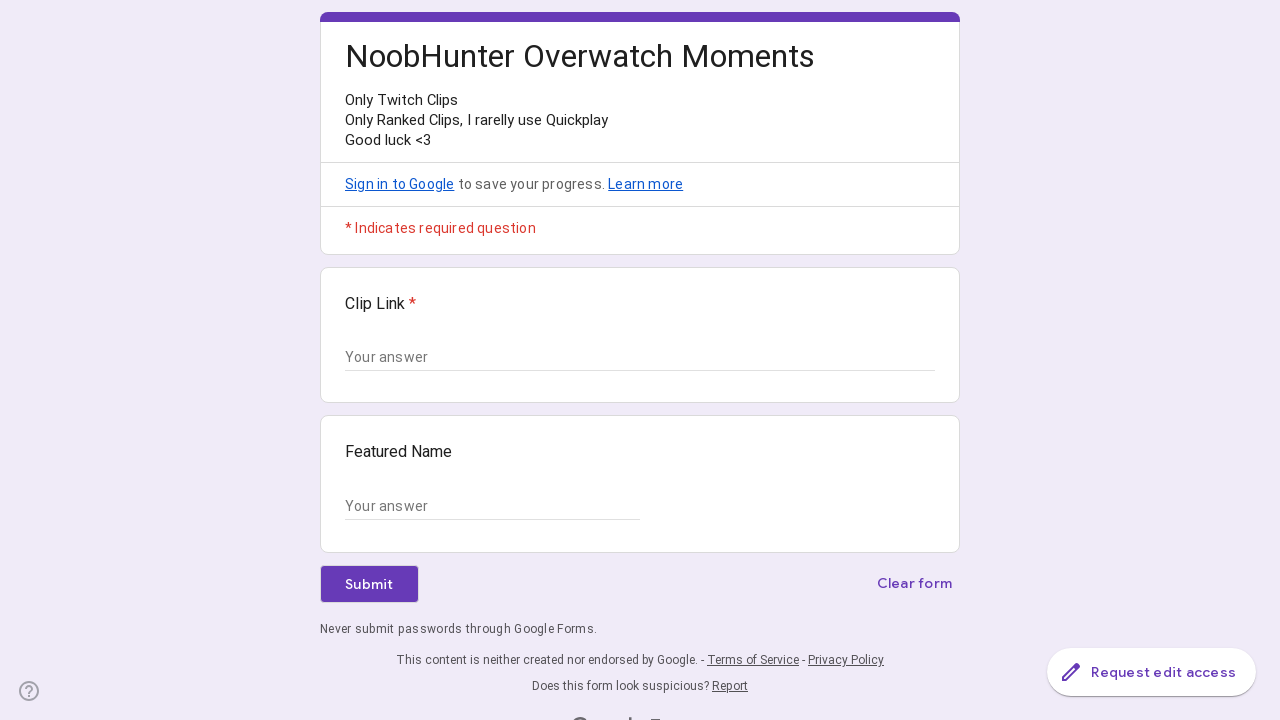

Navigated to NoobHunter clip submission form at http://bit.ly/NHClips
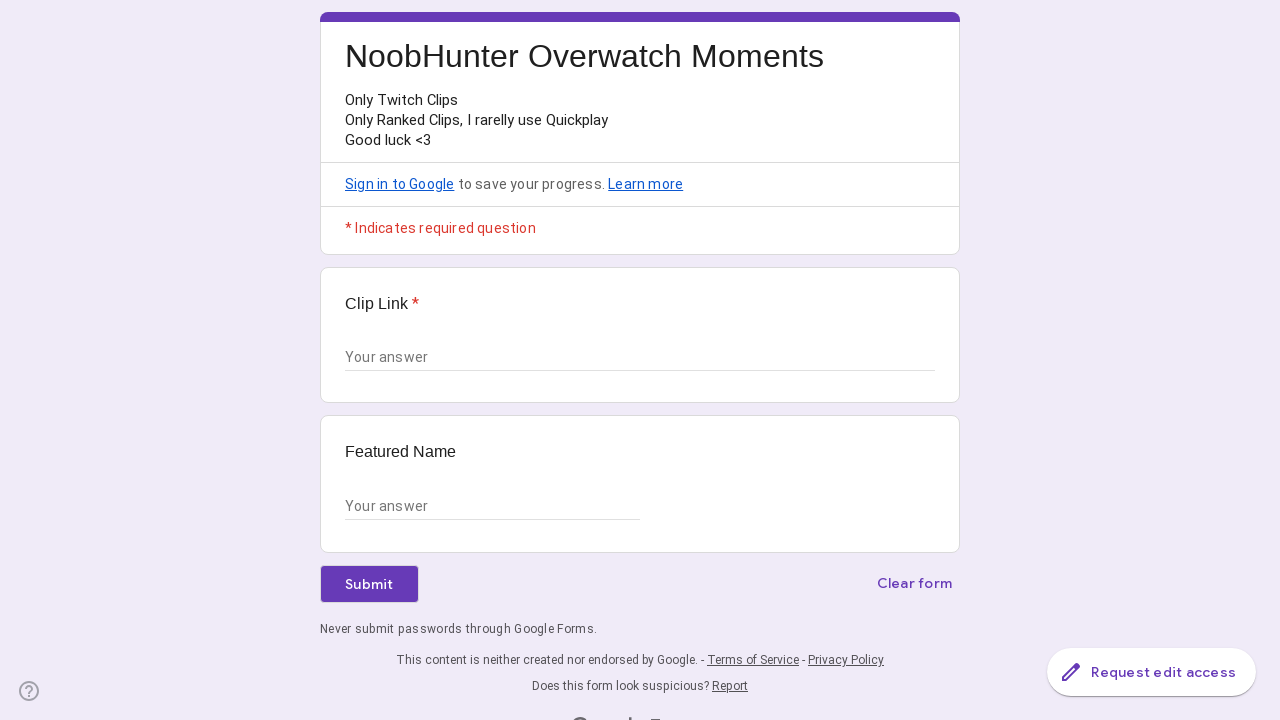

Clip Link section loaded and is ready
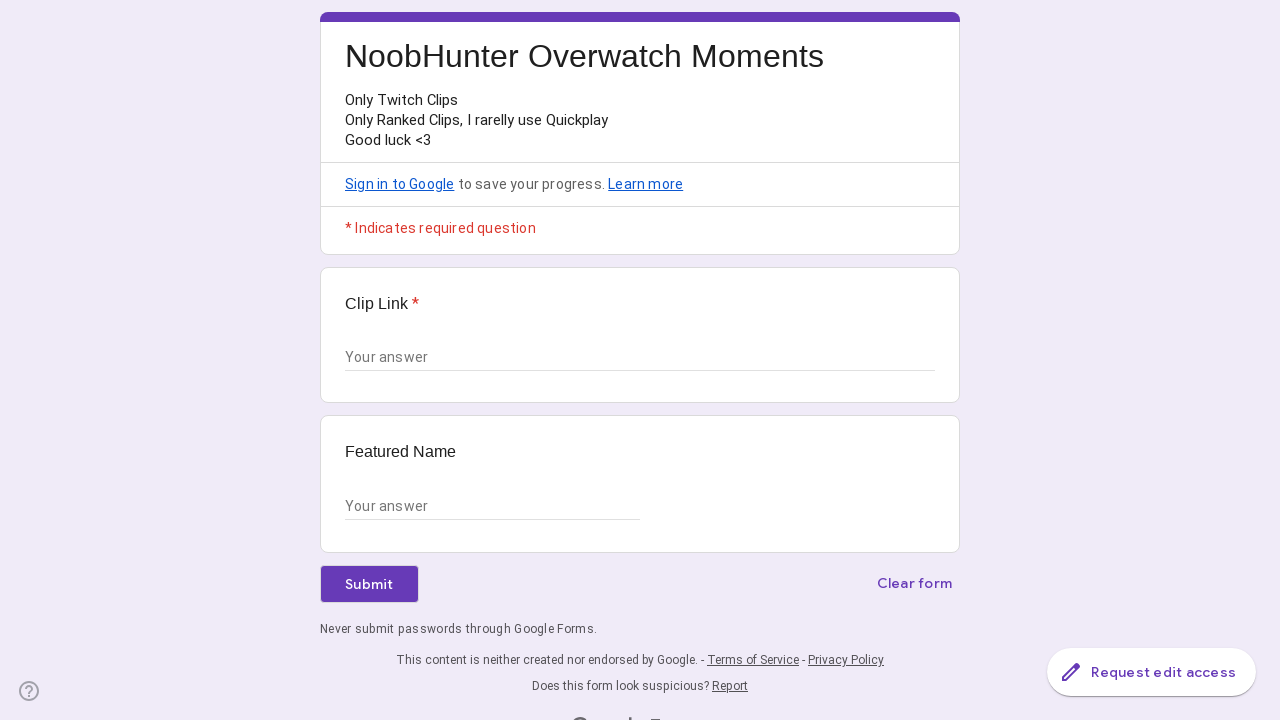

Filled Clip Link field with Twitch clip URL on //div[contains(@data-params, 'Clip Link')]//textarea
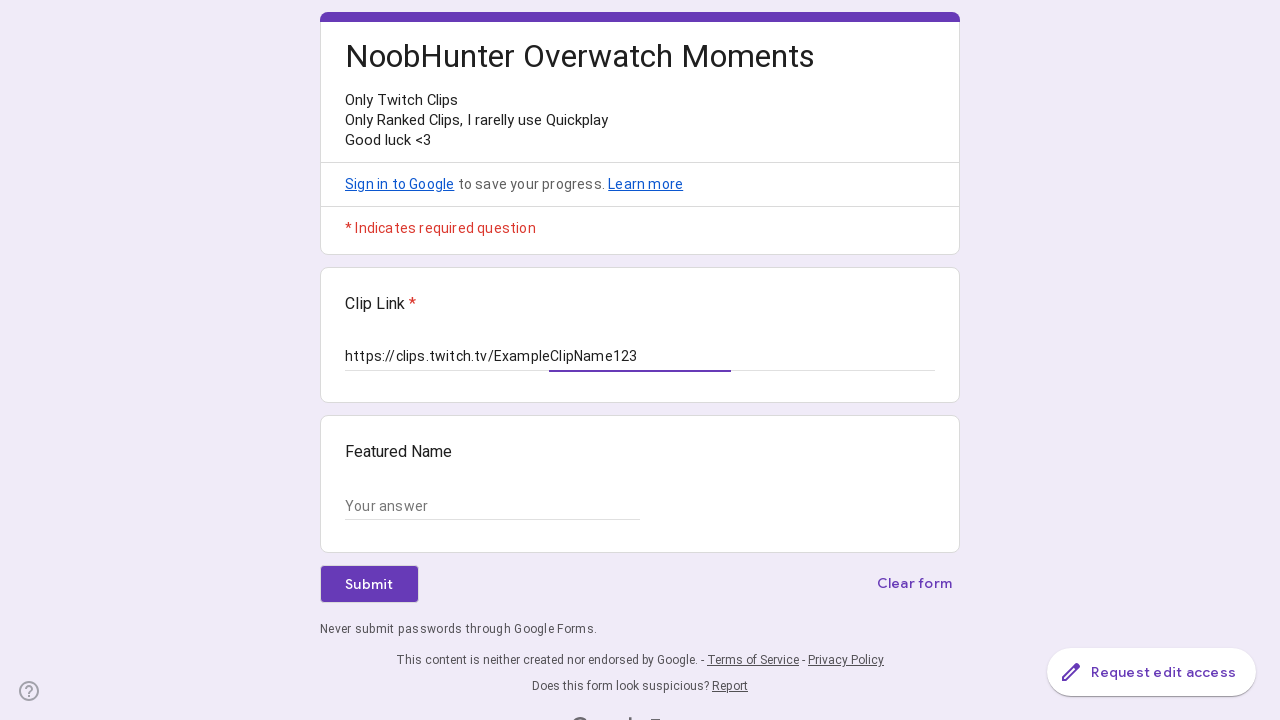

Filled Featured Name field with 'StreamerTestUser' on //div[contains(@data-params, 'Featured Name')]//input
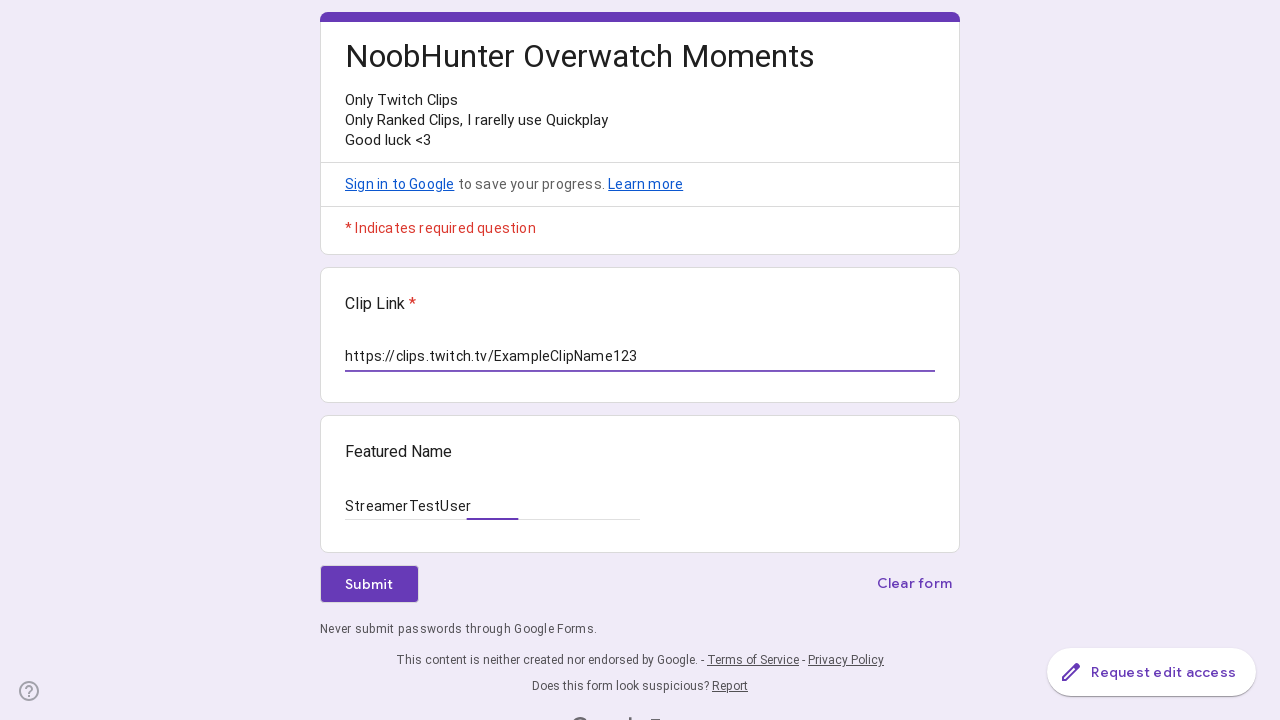

Clicked Submit button to submit the form at (369, 584) on xpath=//span[text()='Submit']
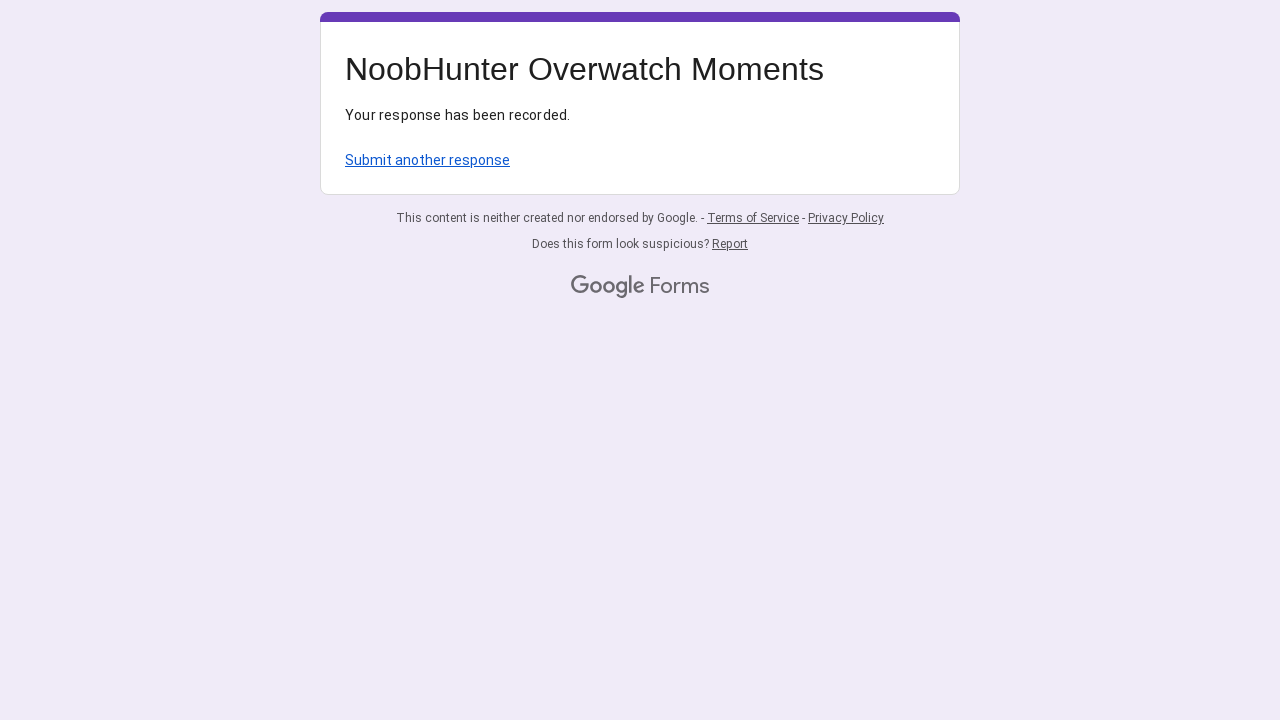

Form submission confirmed - 'Submit another response' message appeared
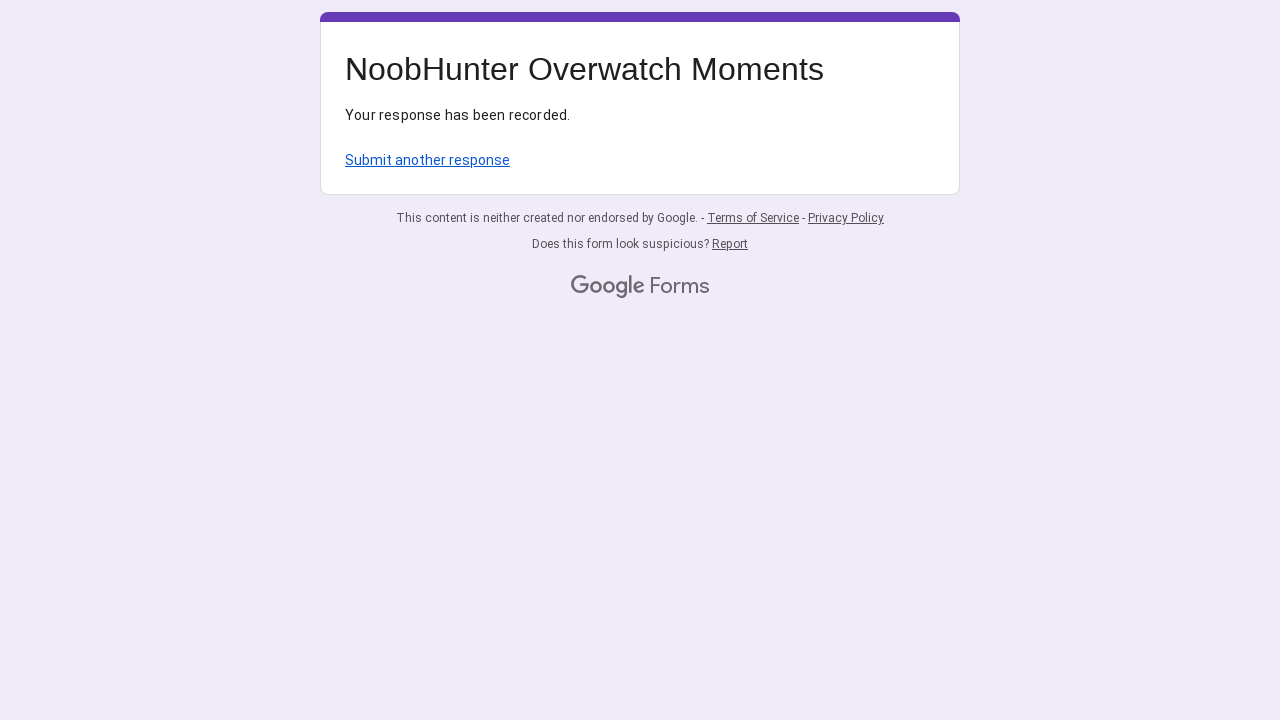

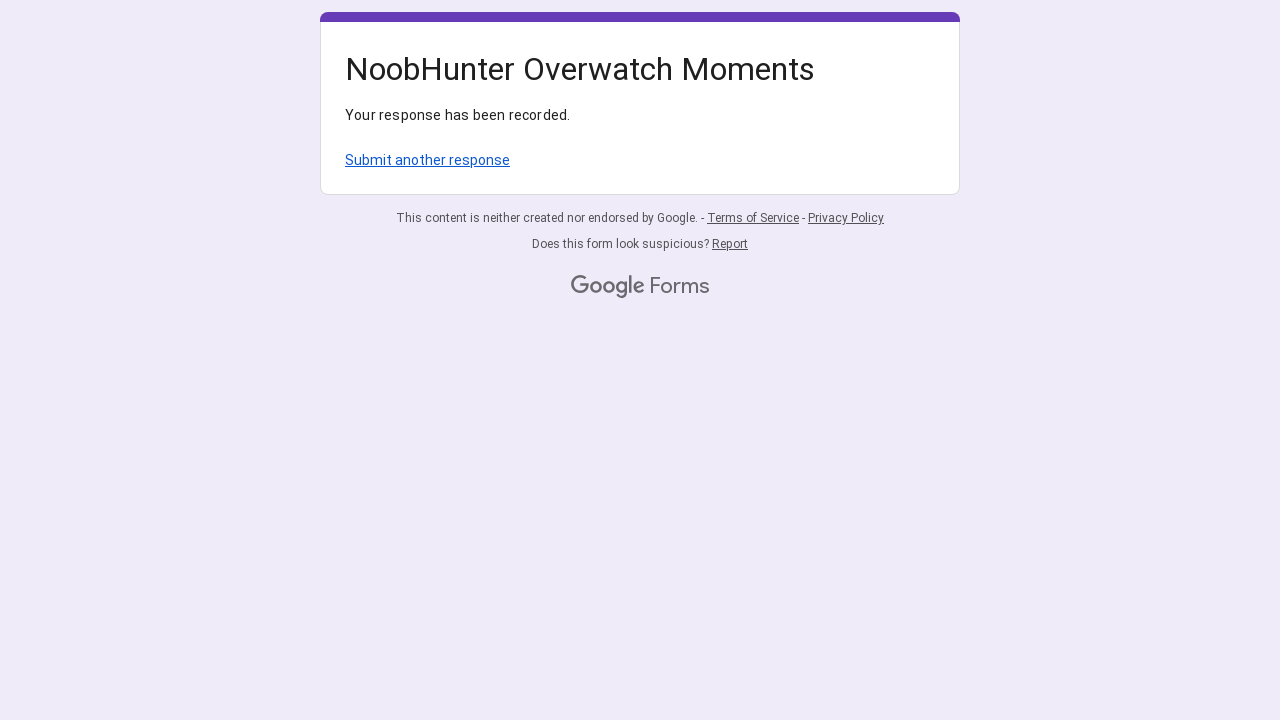